Tests the Widgets section on DemoQA by navigating to the homepage, clicking on the Widgets menu item, and verifying the Accordian section is visible.

Starting URL: https://demoqa.com/

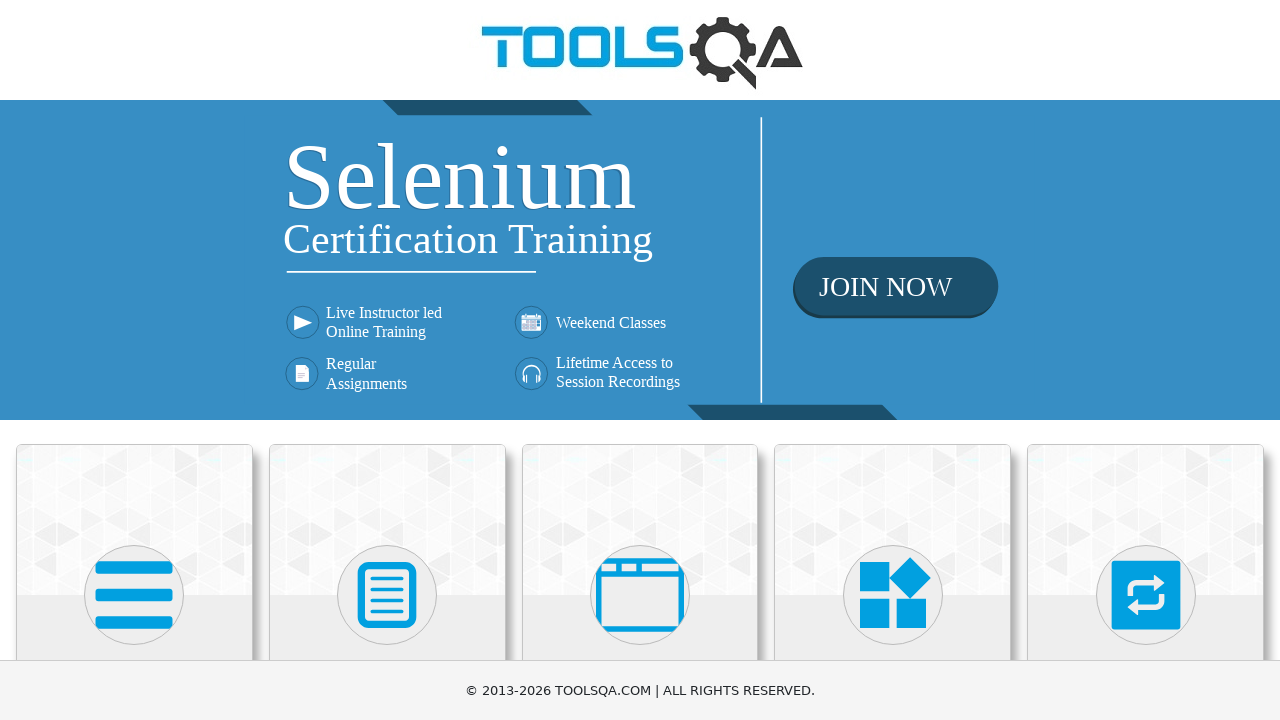

Waited for DemoQA homepage to load
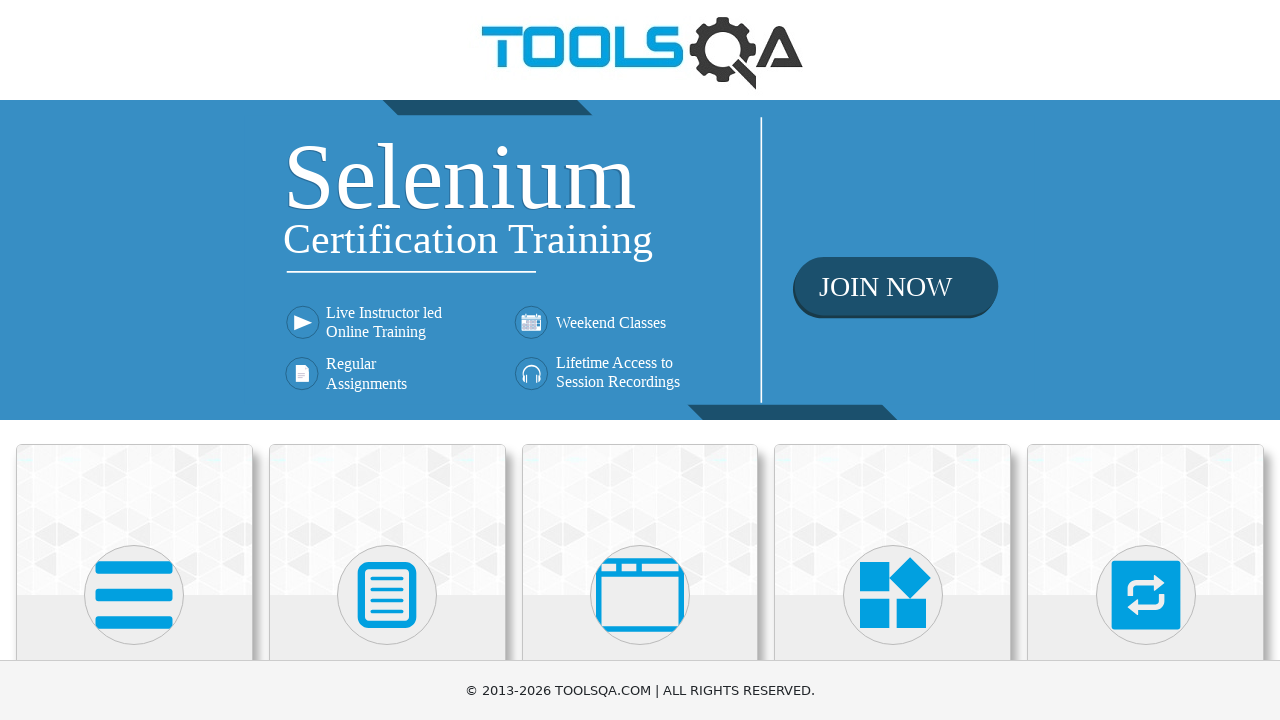

Widgets menu item is visible on the page
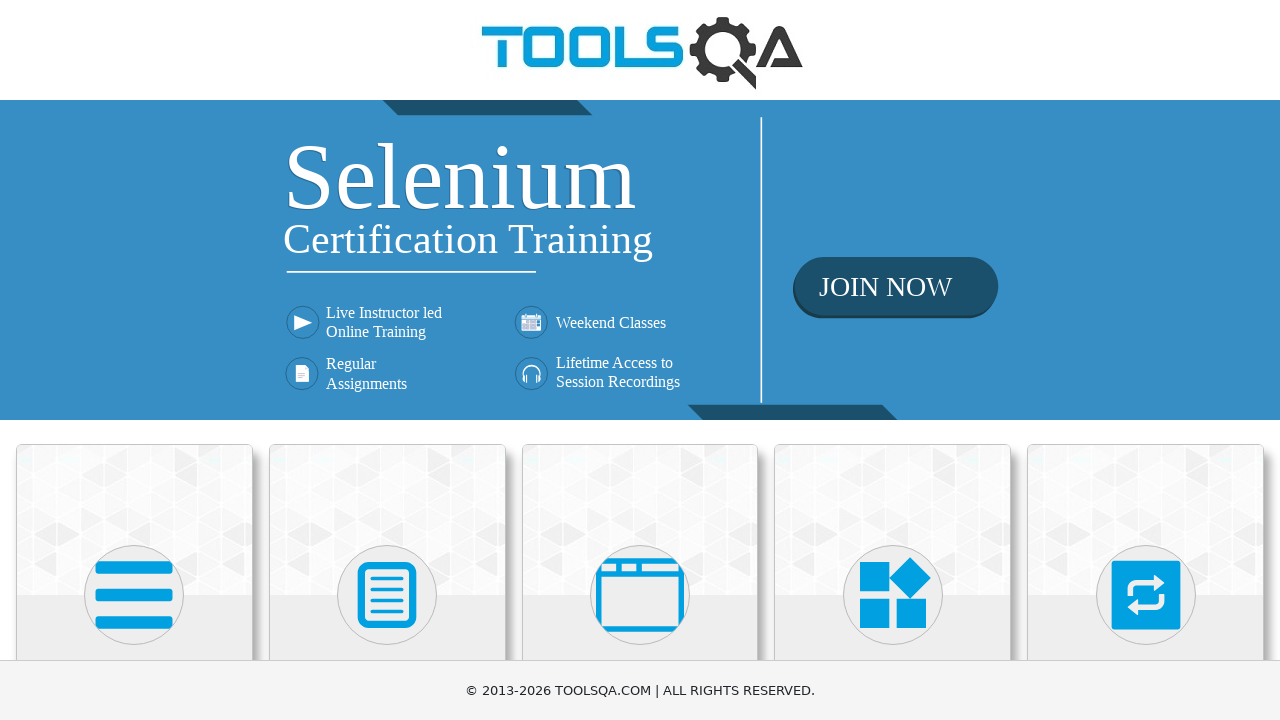

Clicked on Widgets menu item at (893, 360) on text=Widgets
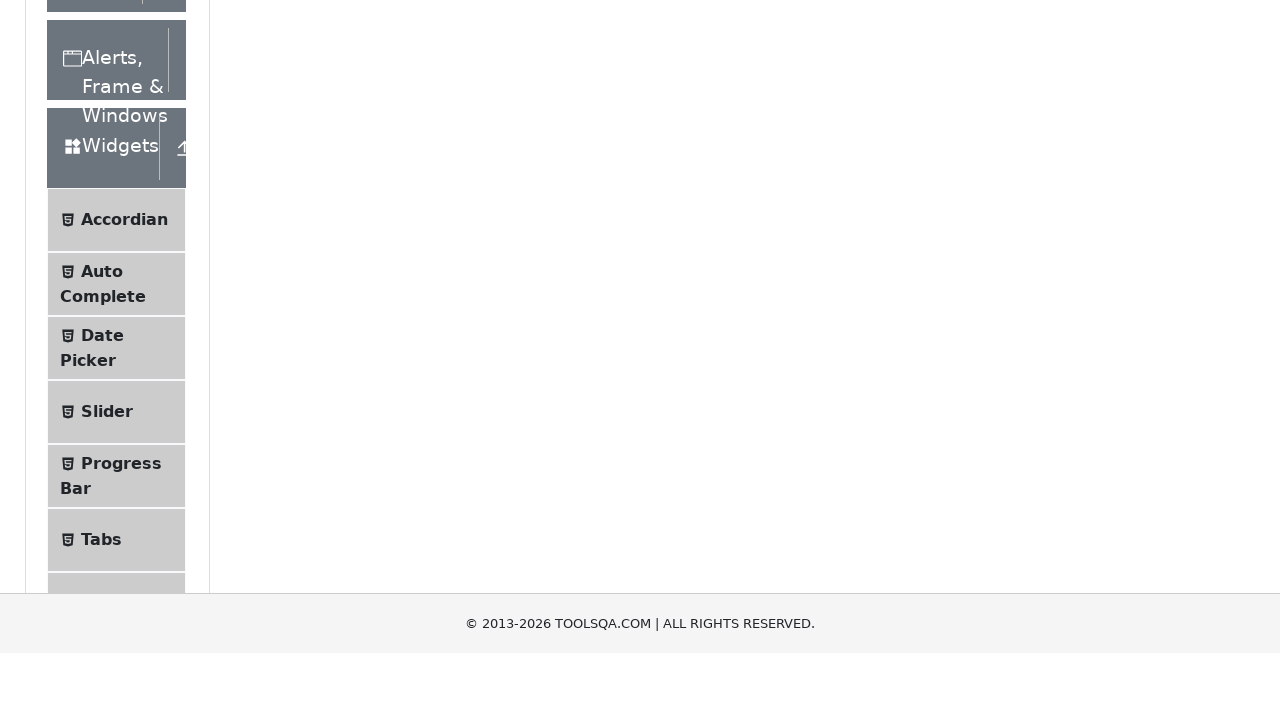

Accordian section is visible in the Widgets menu
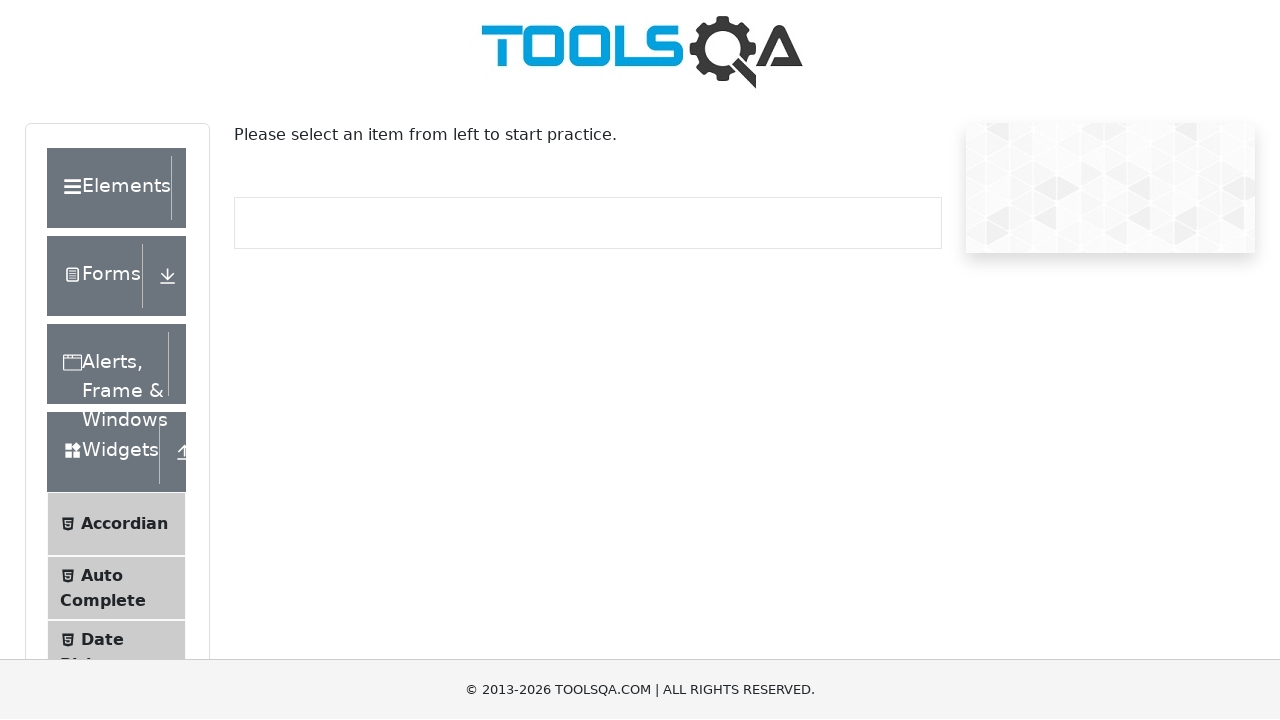

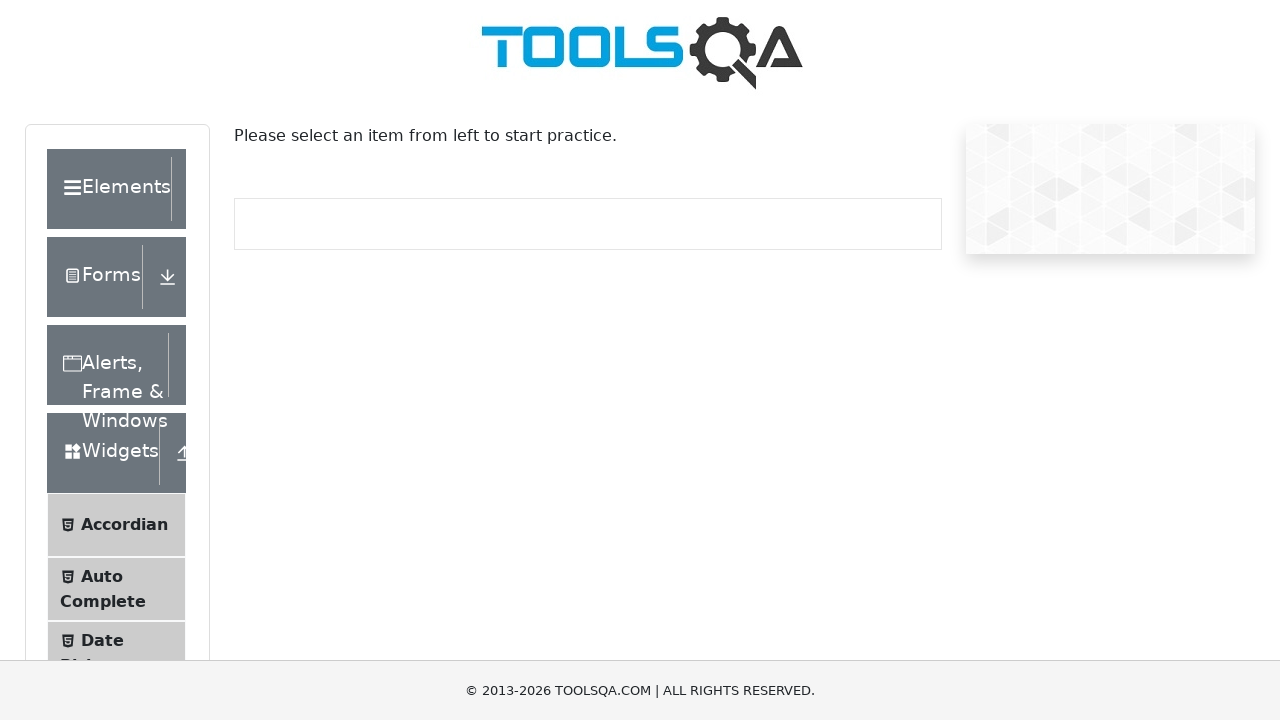